Tests dropdown functionality by selecting an option from a dropdown menu and verifying the selection

Starting URL: https://the-internet.herokuapp.com/dropdown

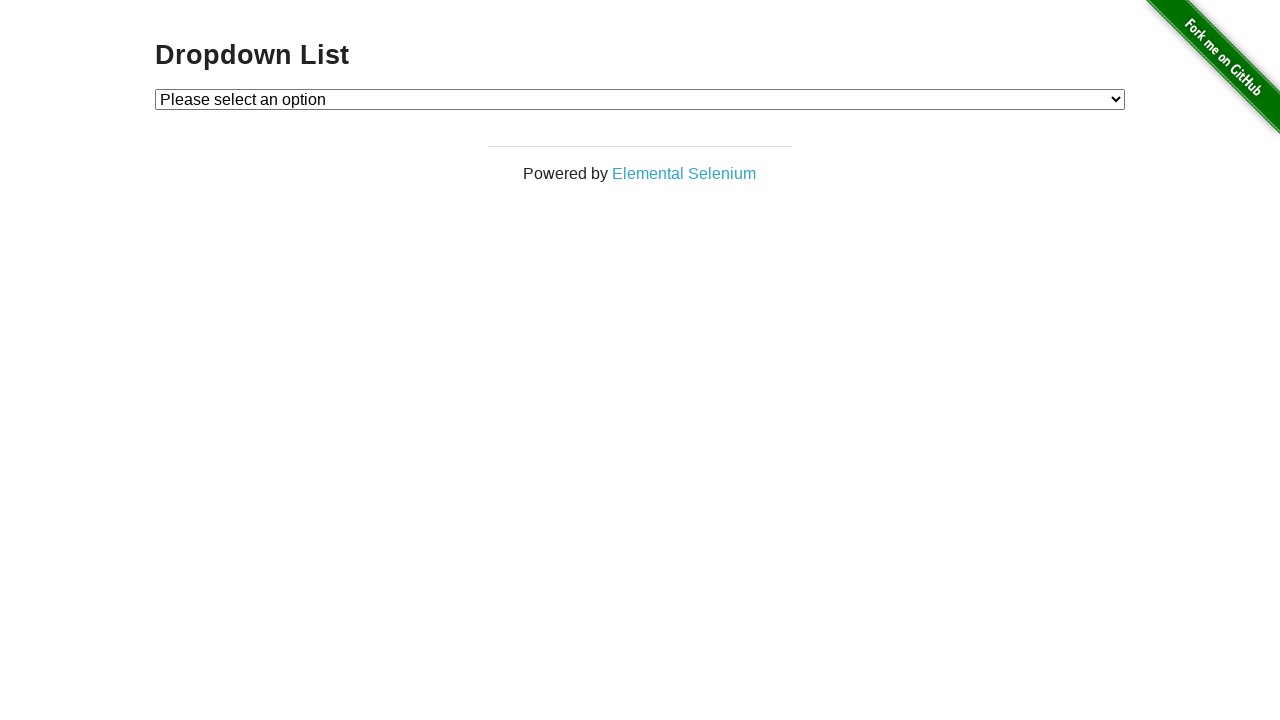

Waited for dropdown element to be visible
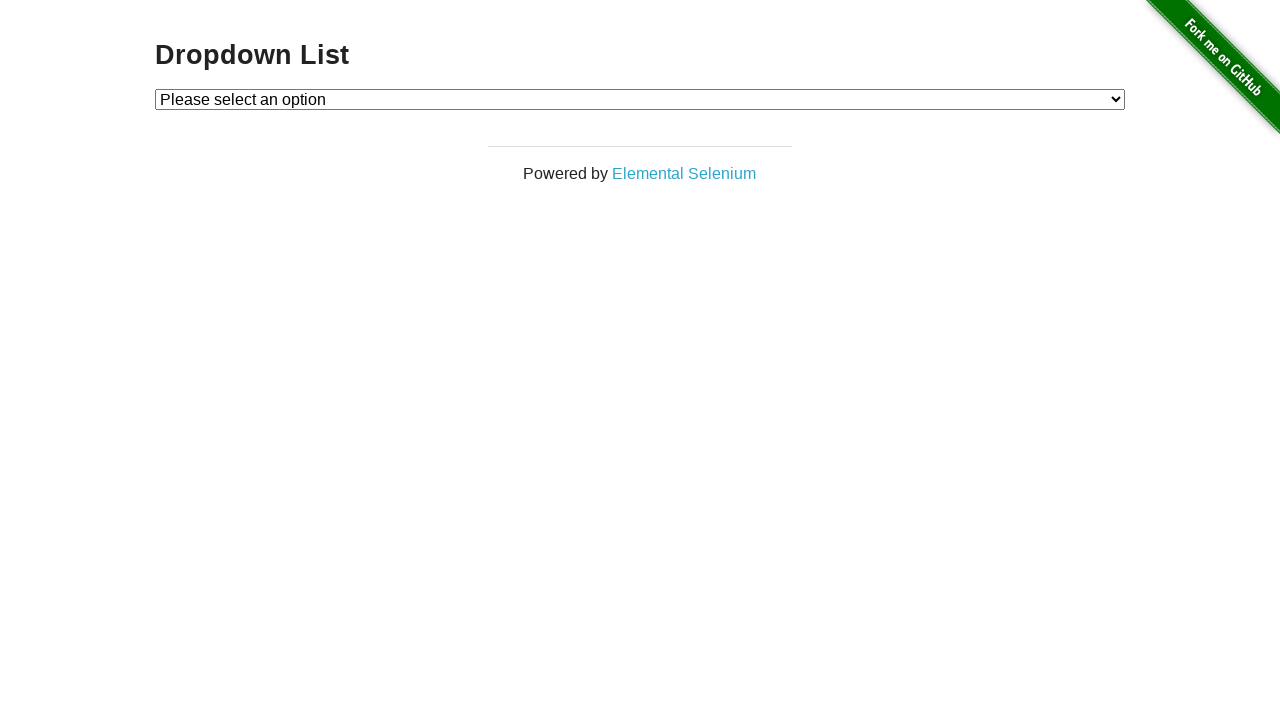

Selected Option 1 from dropdown menu on #dropdown
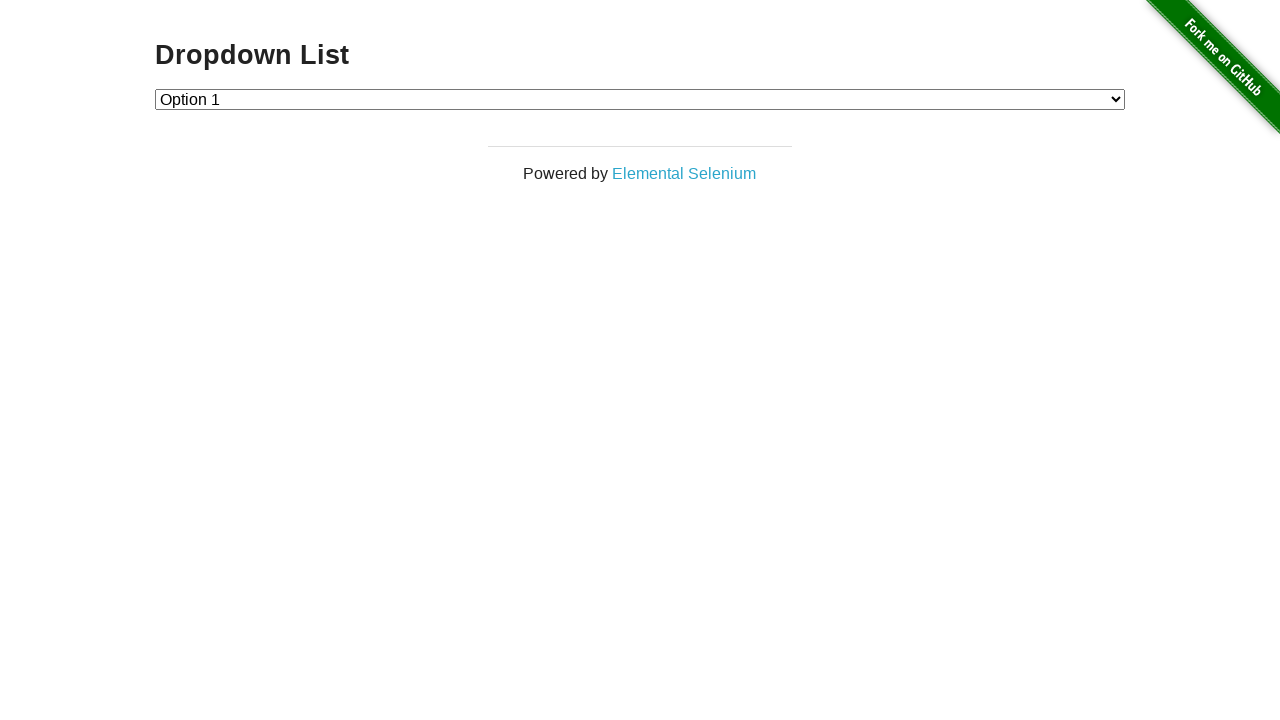

Retrieved selected option text from dropdown
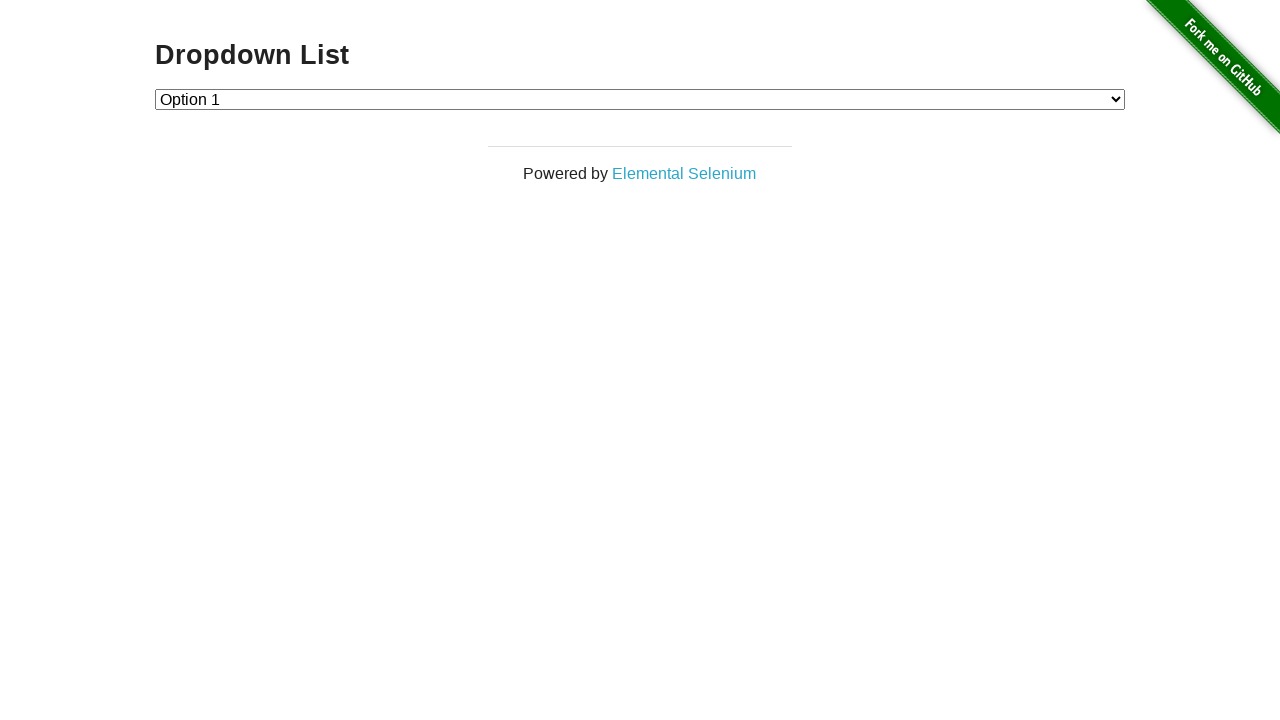

Verified that Option 1 is selected in dropdown
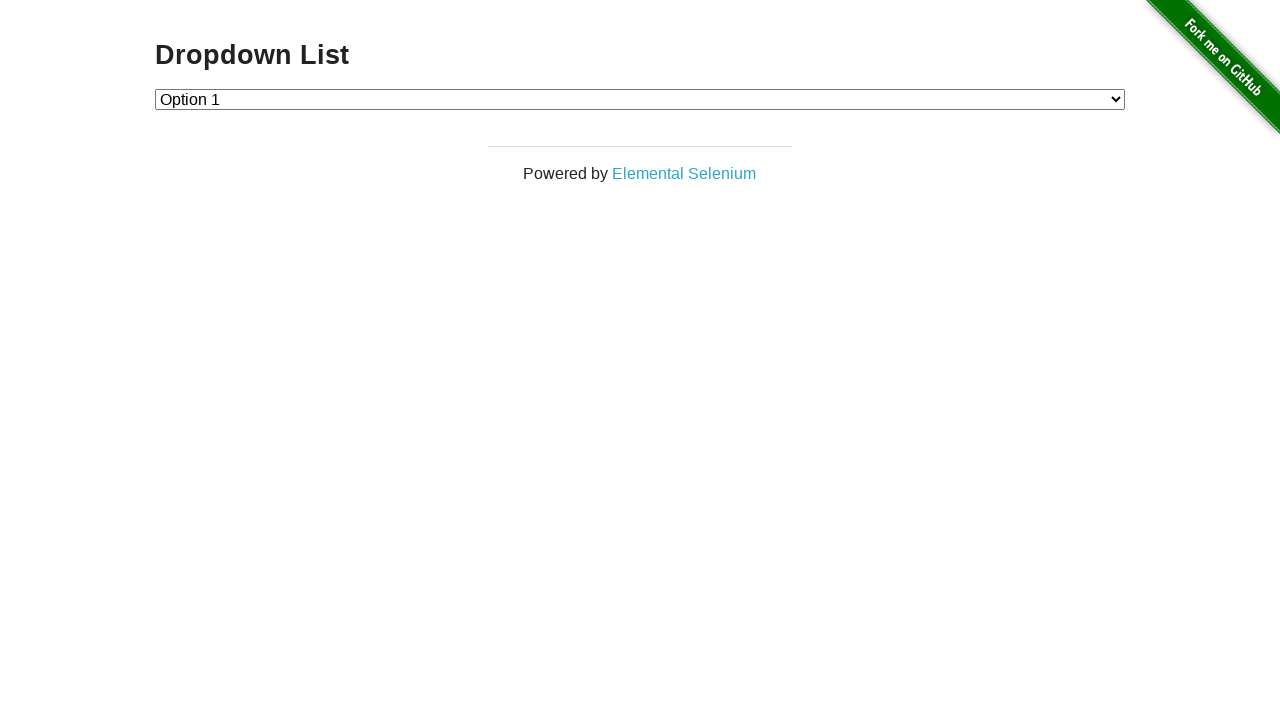

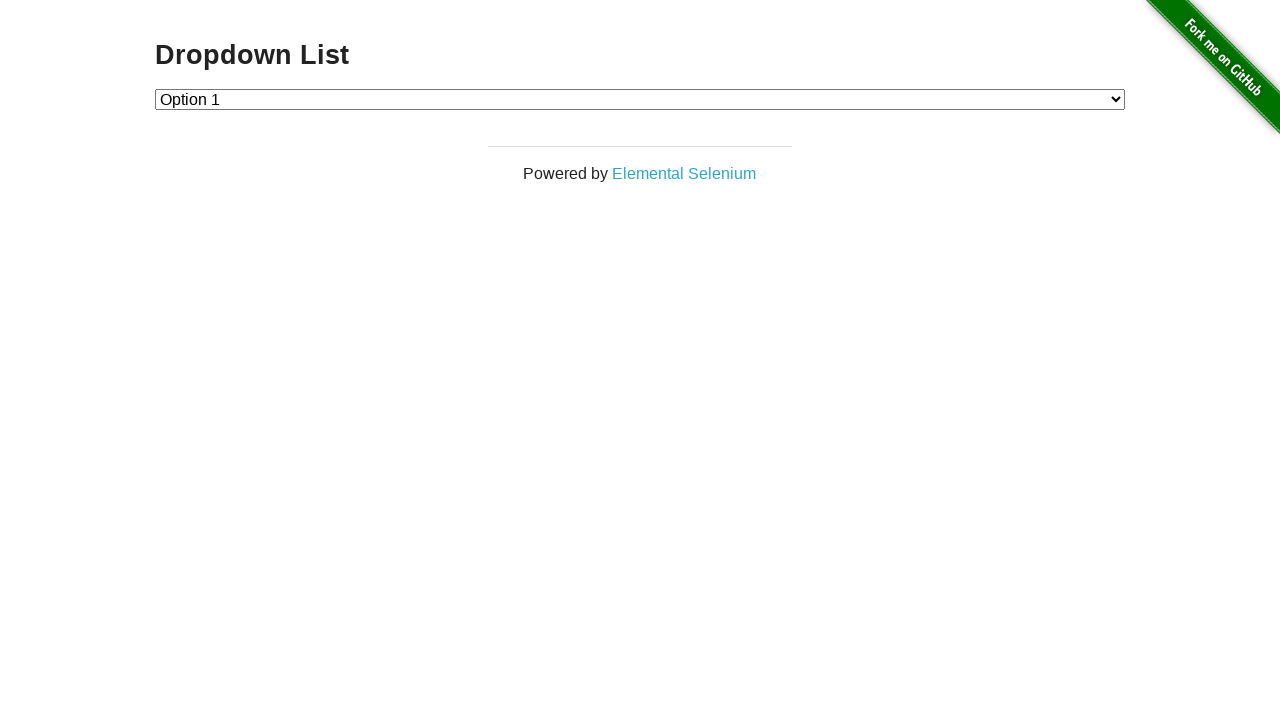